Tests handling of JavaScript prompt popup by entering text and accepting it on W3Schools try-it editor

Starting URL: https://www.w3schools.com/jsref/tryit.asp?filename=tryjsref_prompt

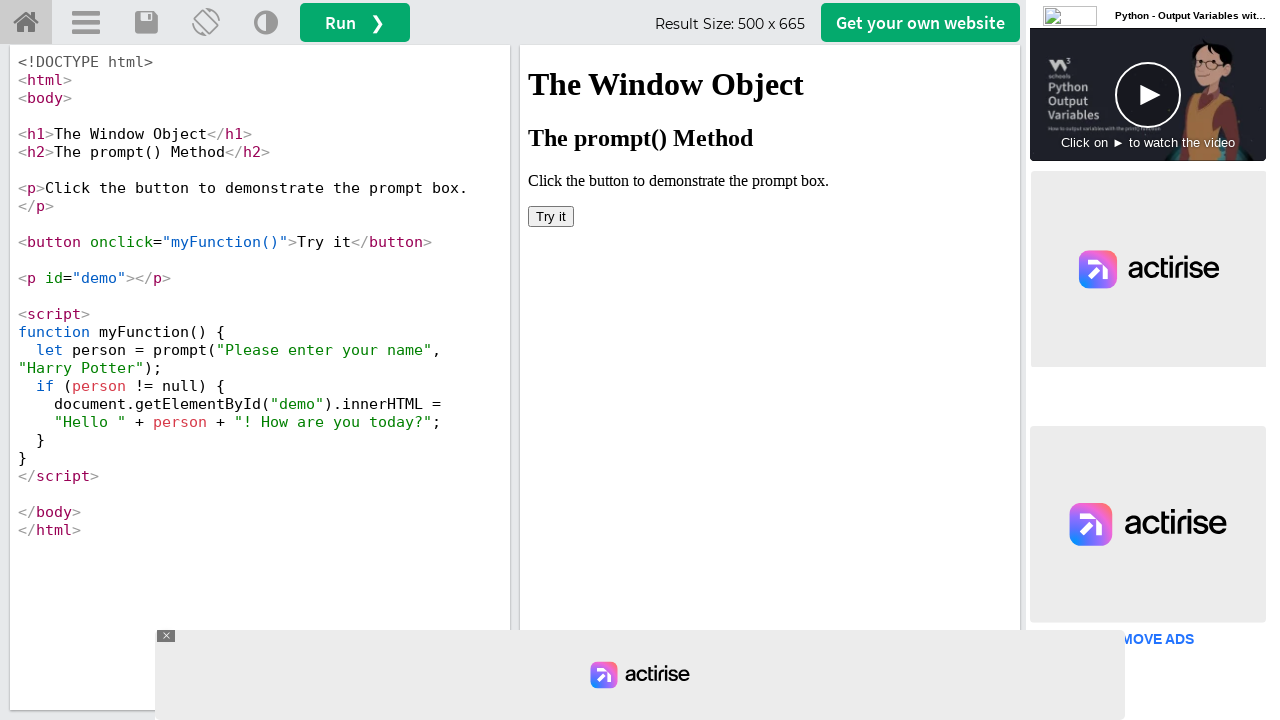

Located iframe with name 'iframeResult' containing the demo
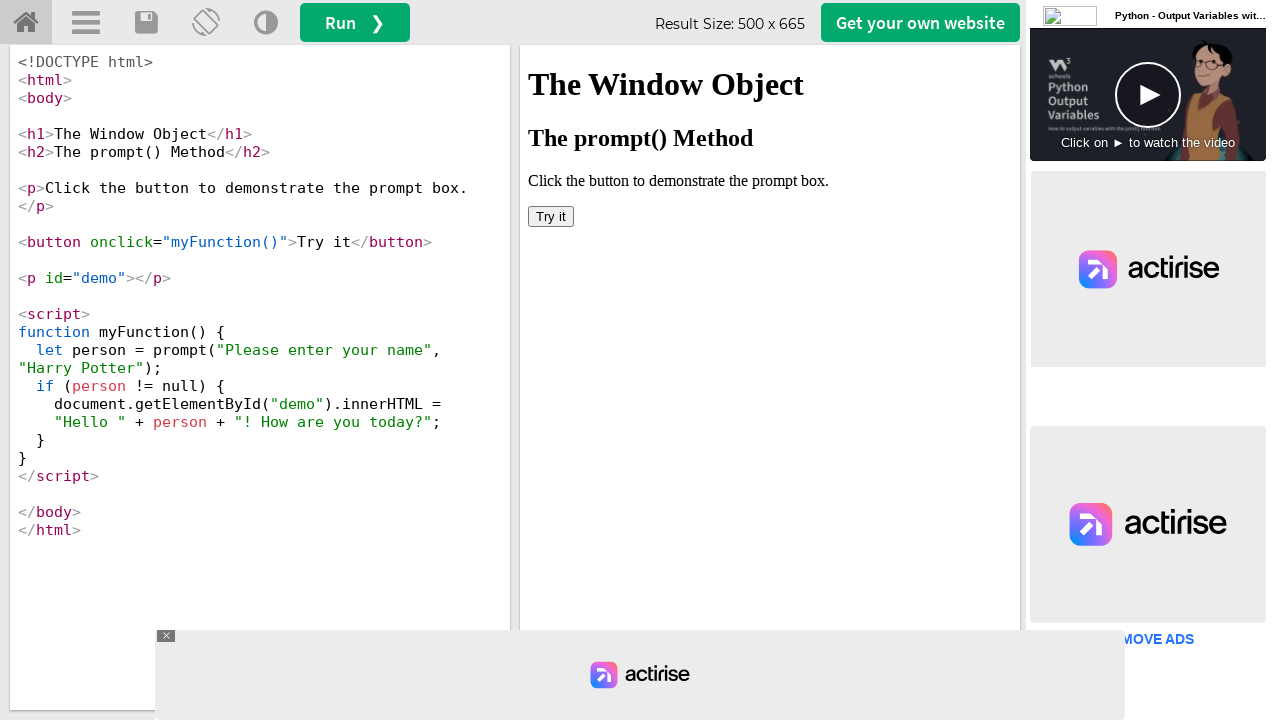

Clicked 'Try it' button to trigger JavaScript prompt popup at (551, 216) on iframe[name='iframeResult'] >> internal:control=enter-frame >> button:has-text('
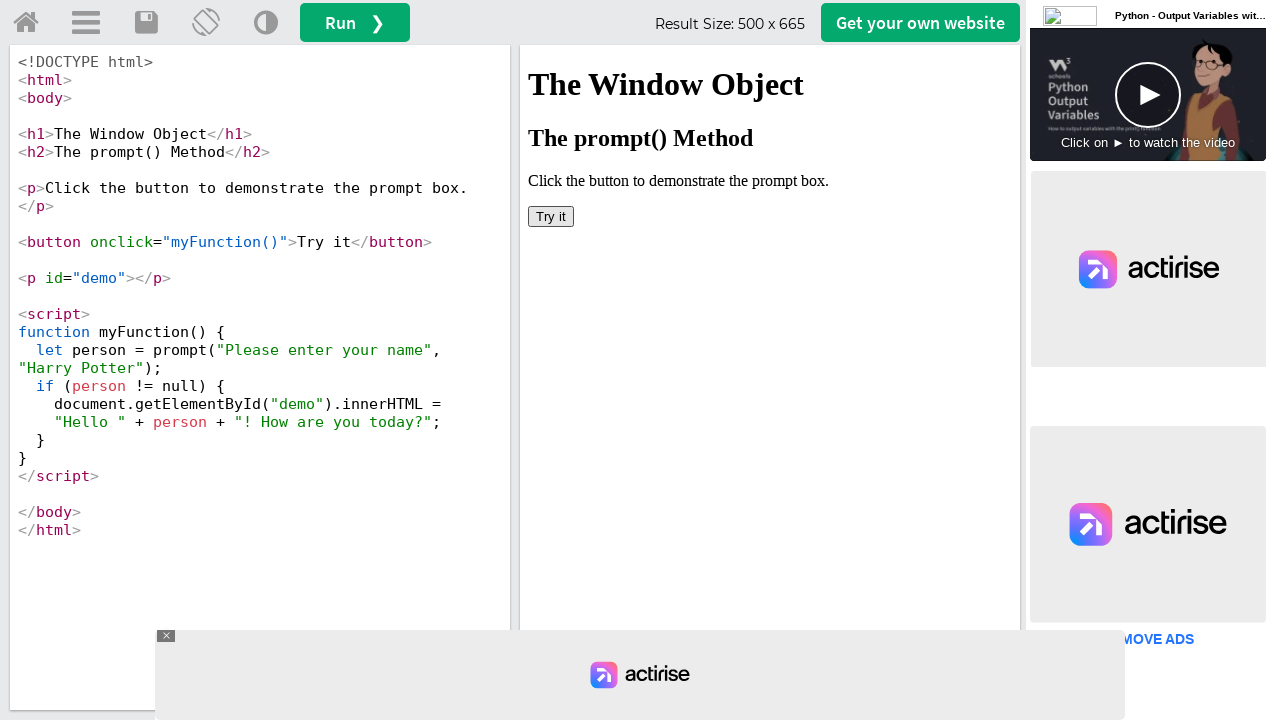

Set up dialog handler to accept prompt with text 'Test input text'
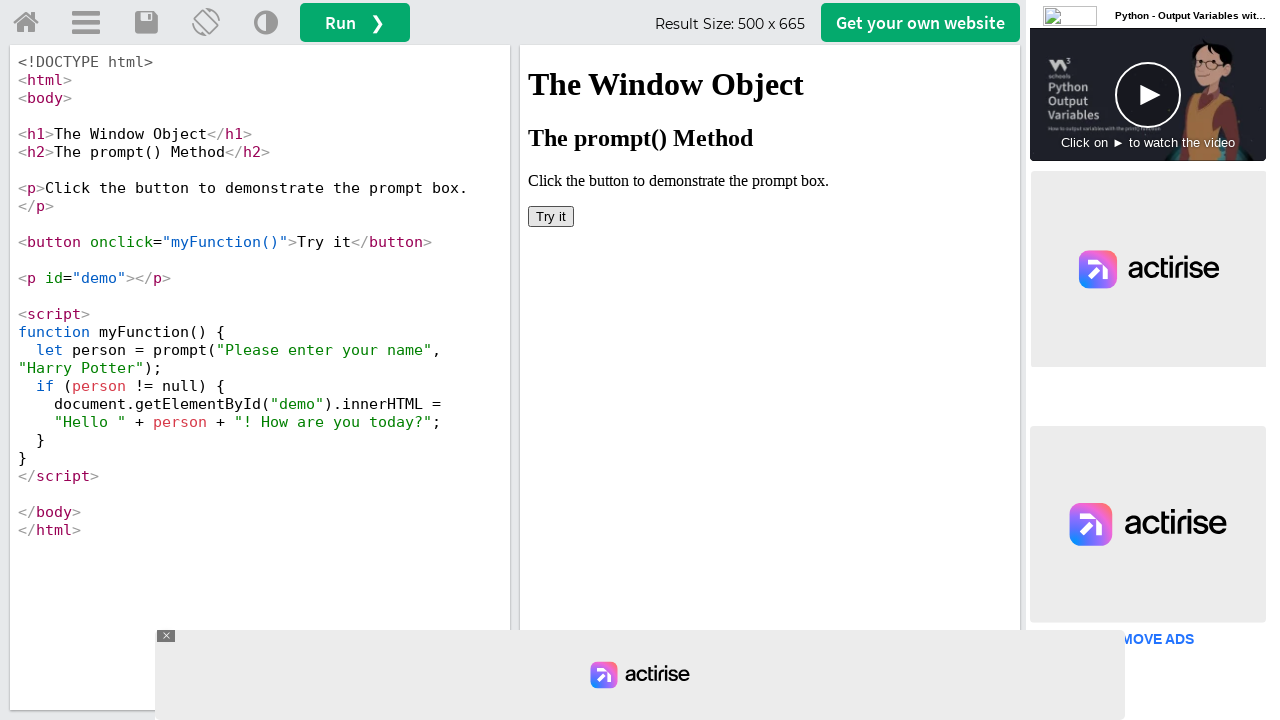

Waited 1000ms for prompt dialog to be processed
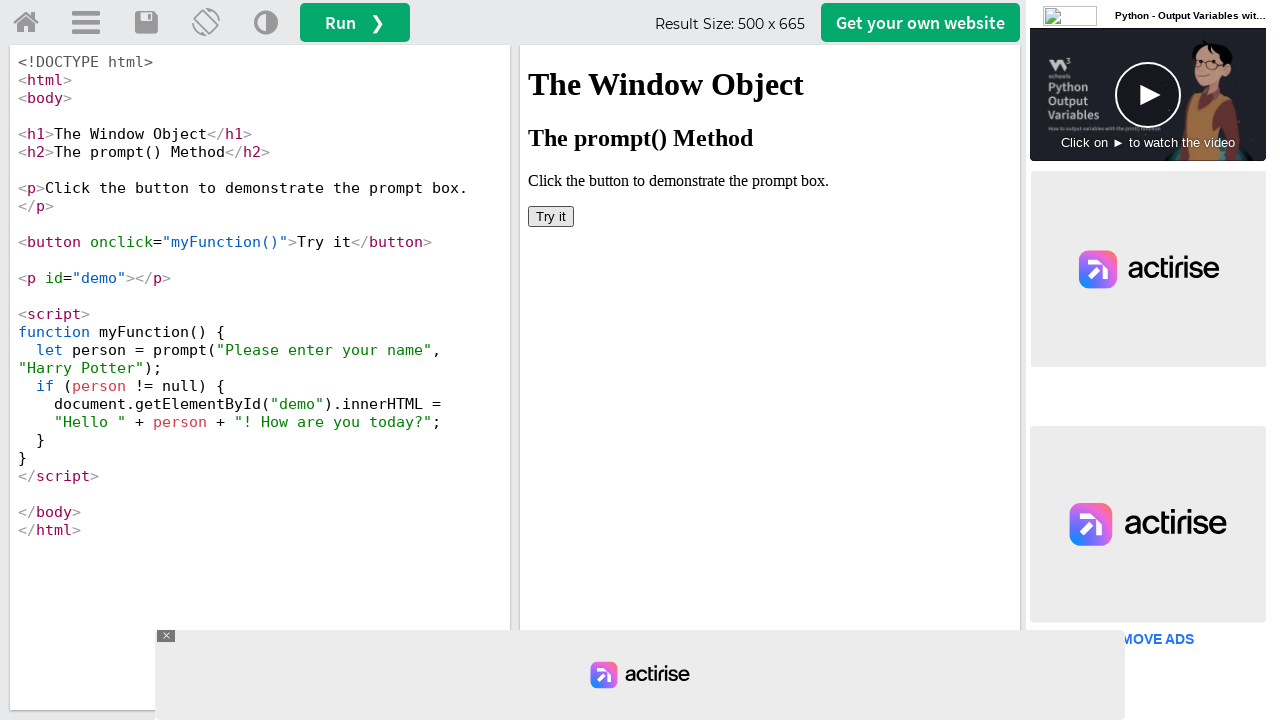

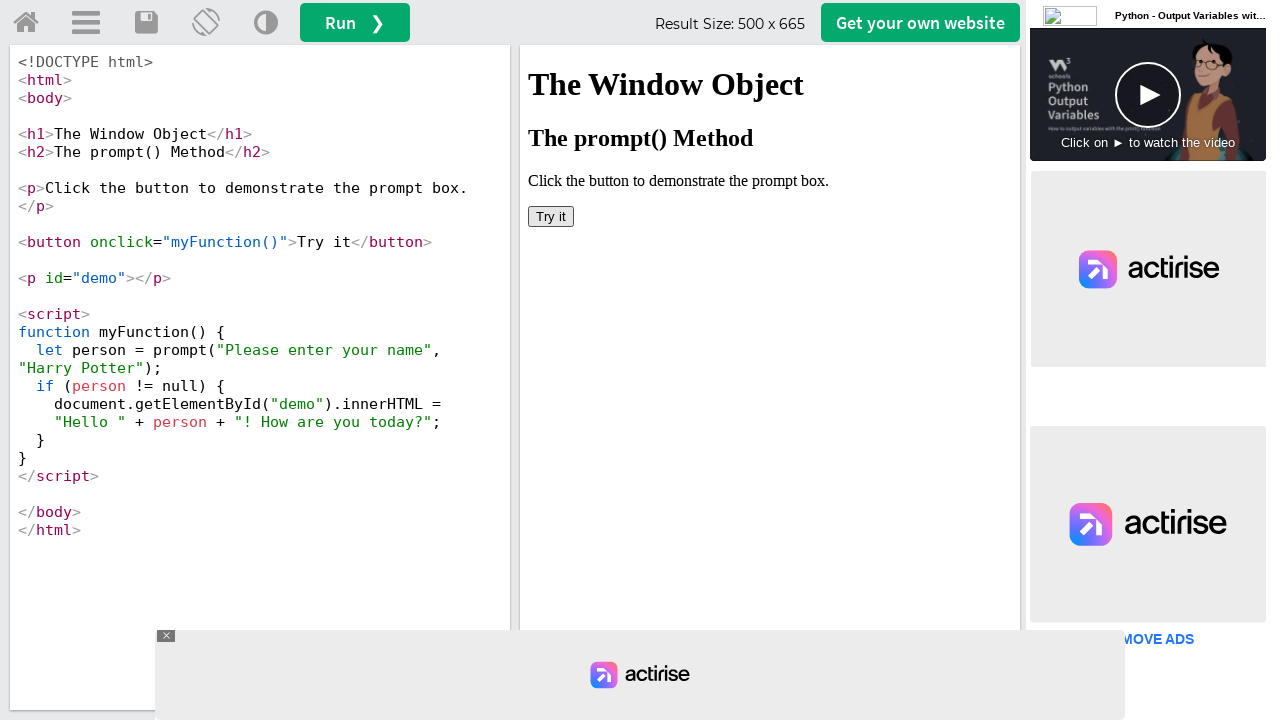